Tests key press functionality by navigating to Key Presses page and pressing the Shift key

Starting URL: https://the-internet.herokuapp.com/

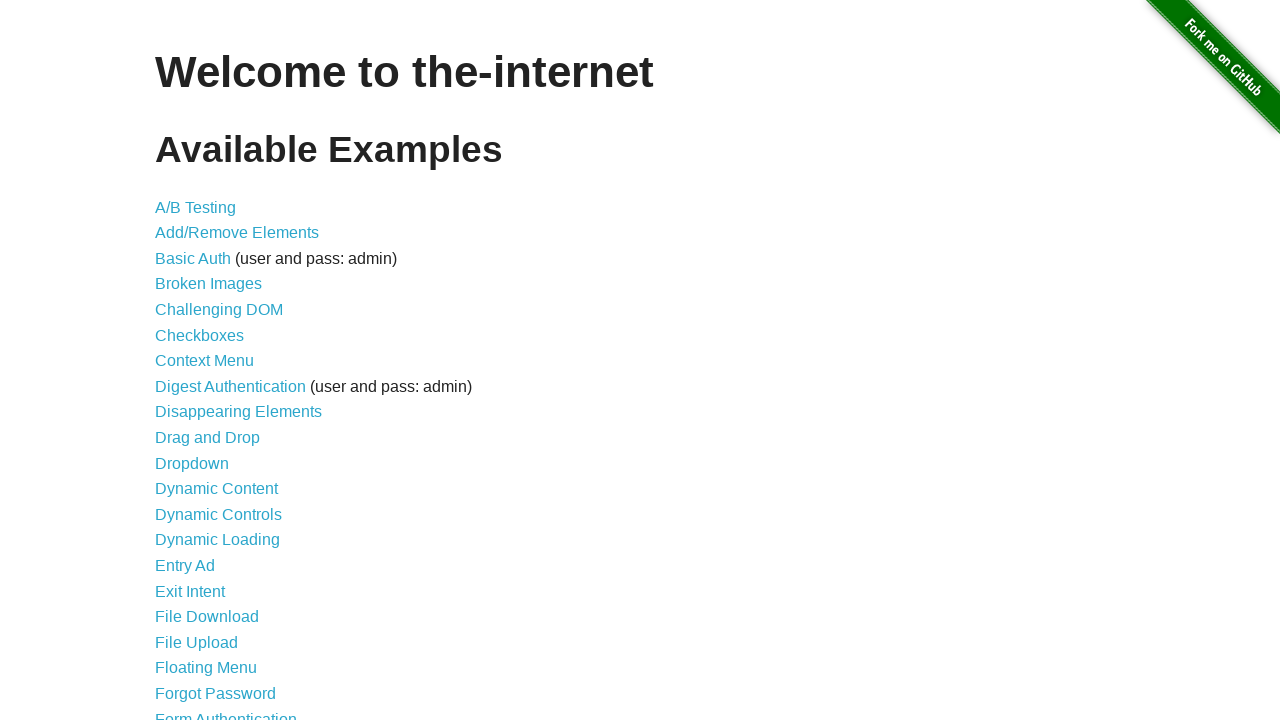

Clicked on Key Presses link at (200, 360) on a:text('Key Presses')
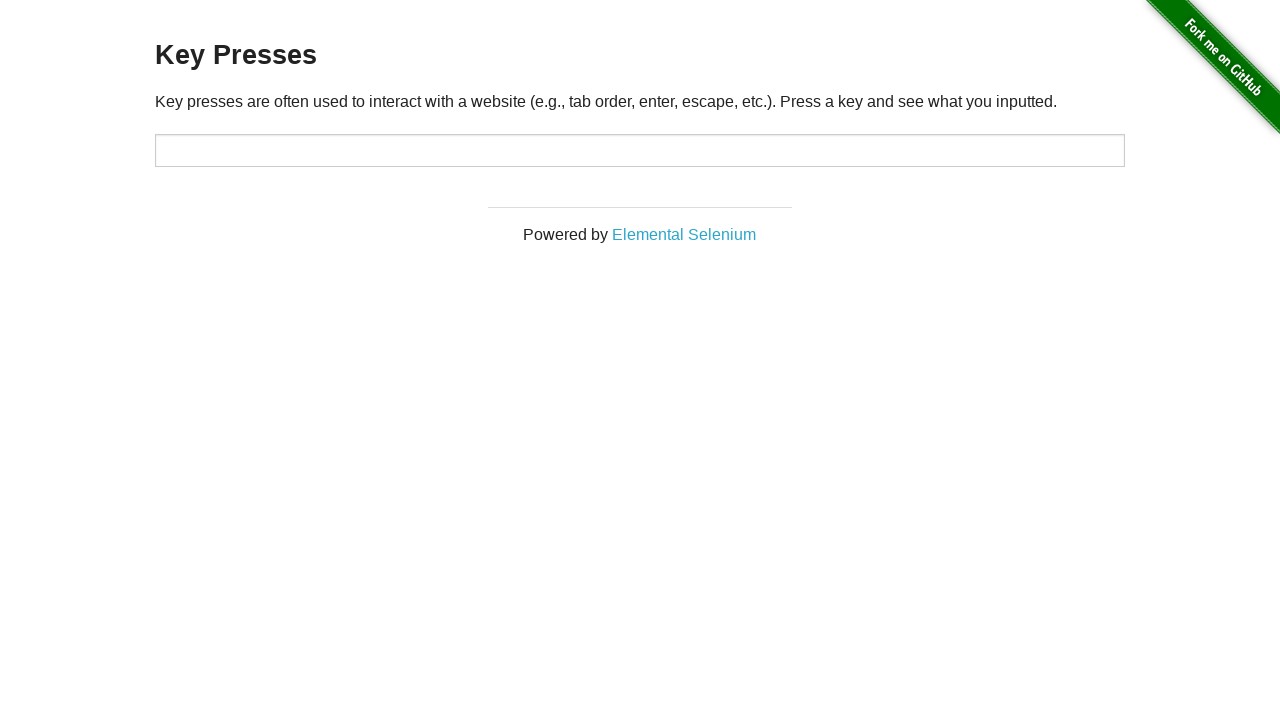

Key Presses page loaded
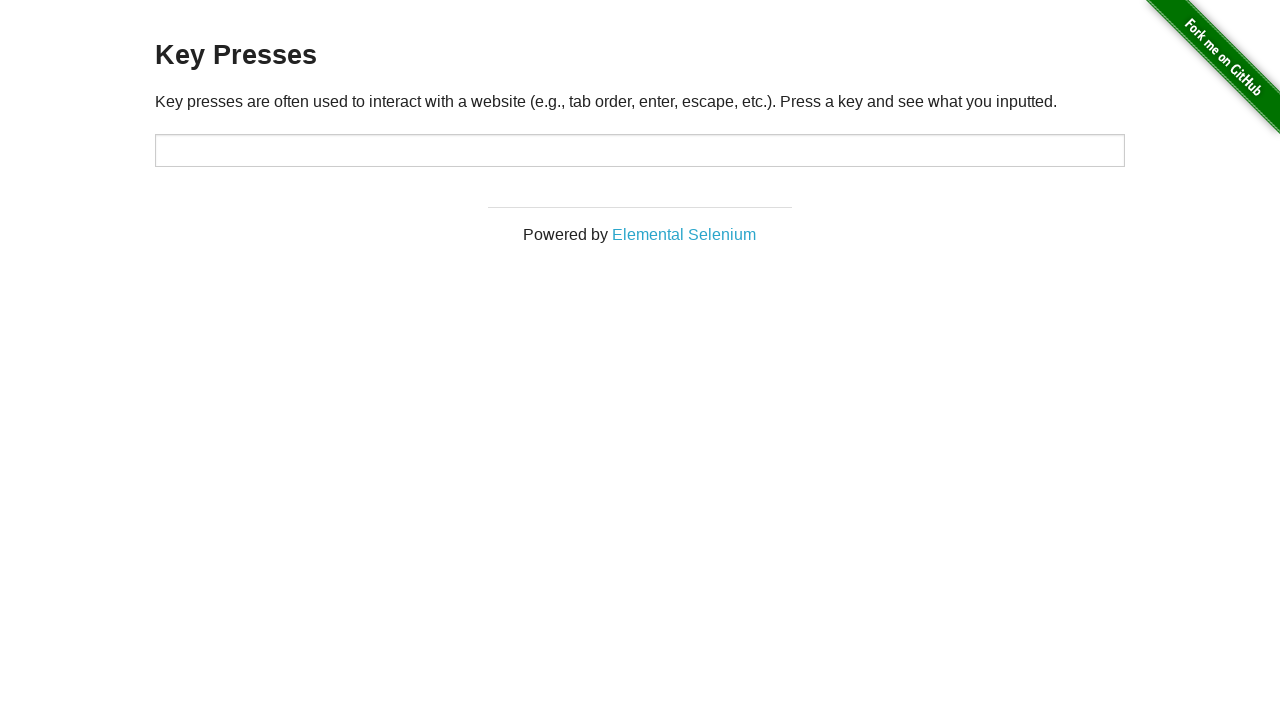

Pressed the Shift key
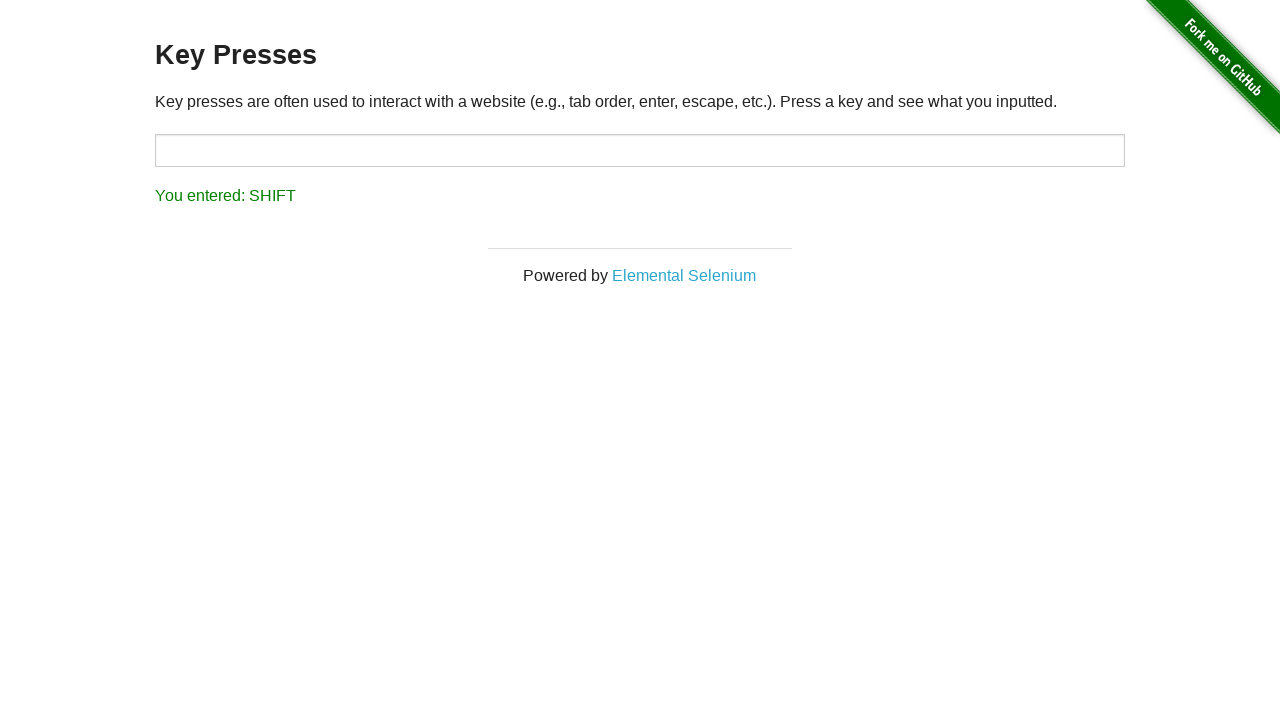

Verified that 'You entered: SHIFT' message appeared
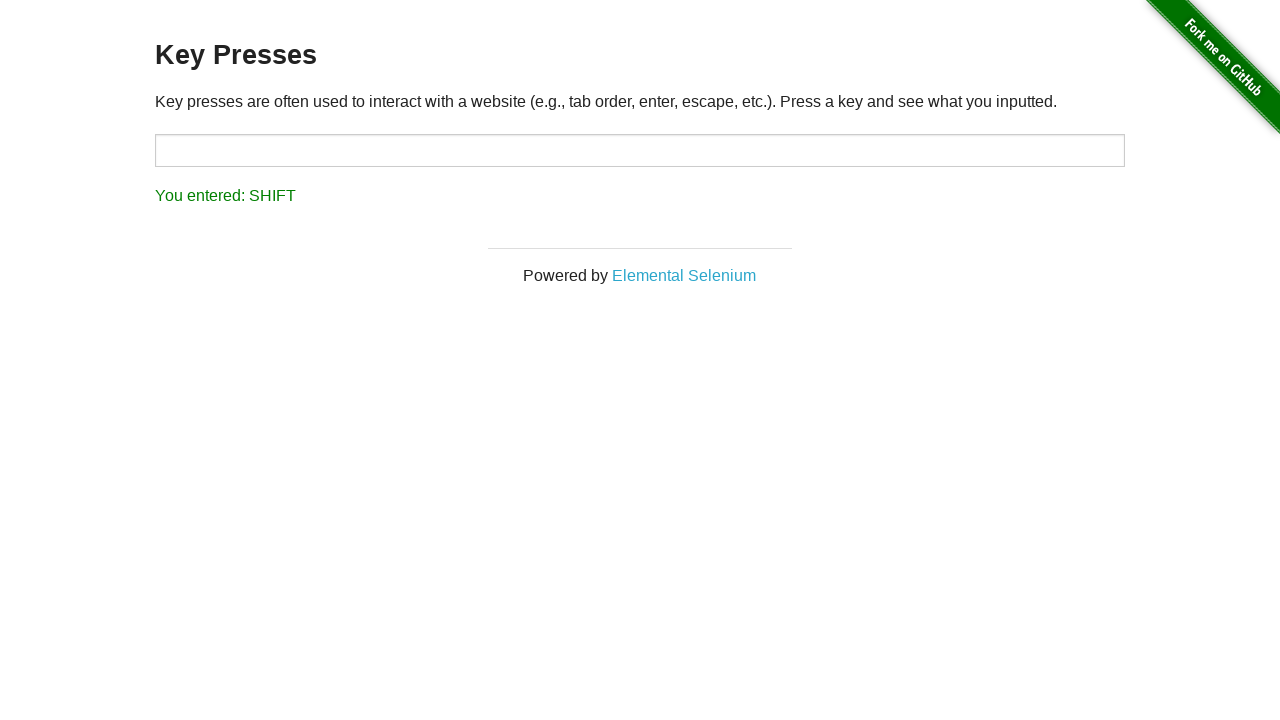

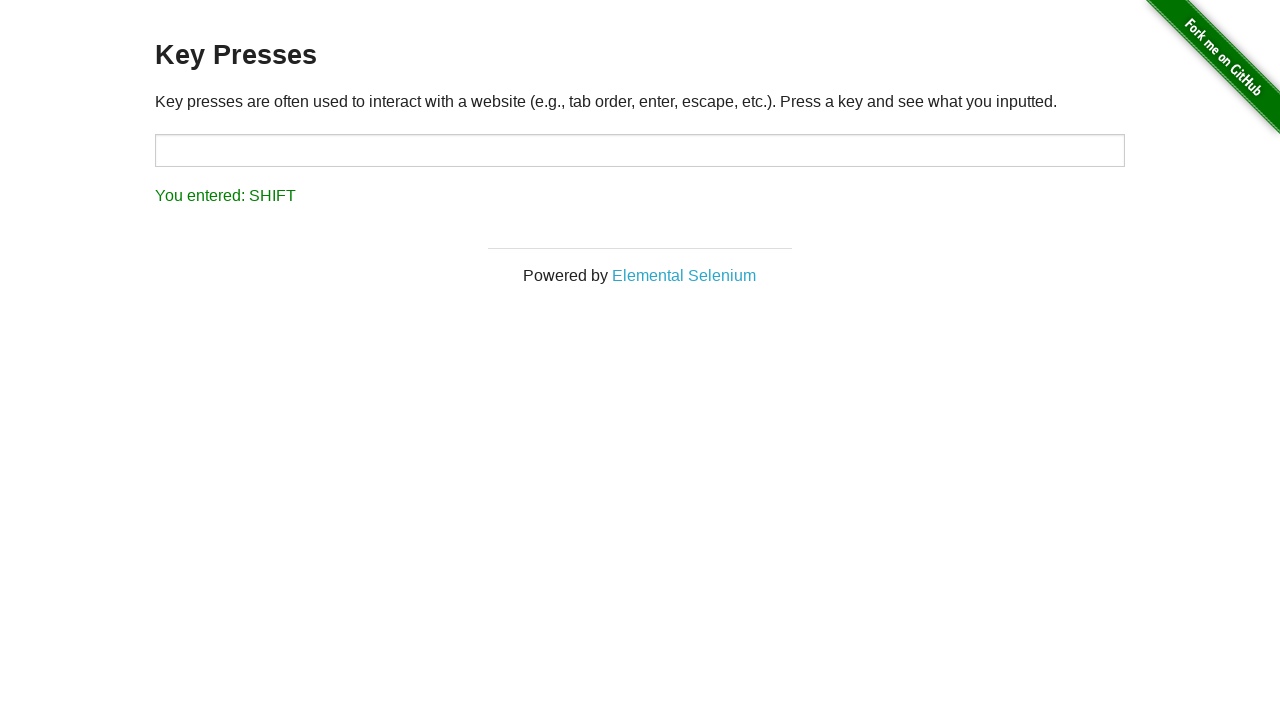